Tests form submission by clicking a link with specific text, then filling out a form with name, last name, city, and country fields before submitting

Starting URL: http://suninjuly.github.io/find_link_text

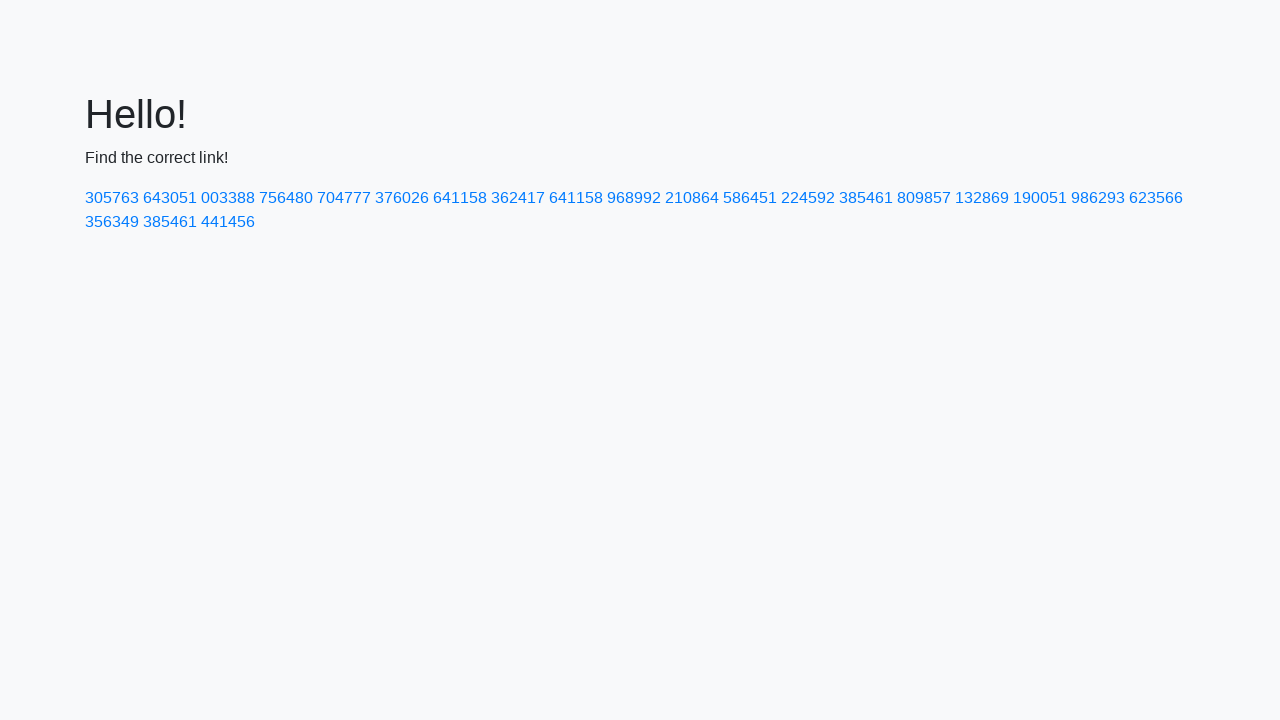

Clicked link with text '224592' at (808, 198) on text=224592
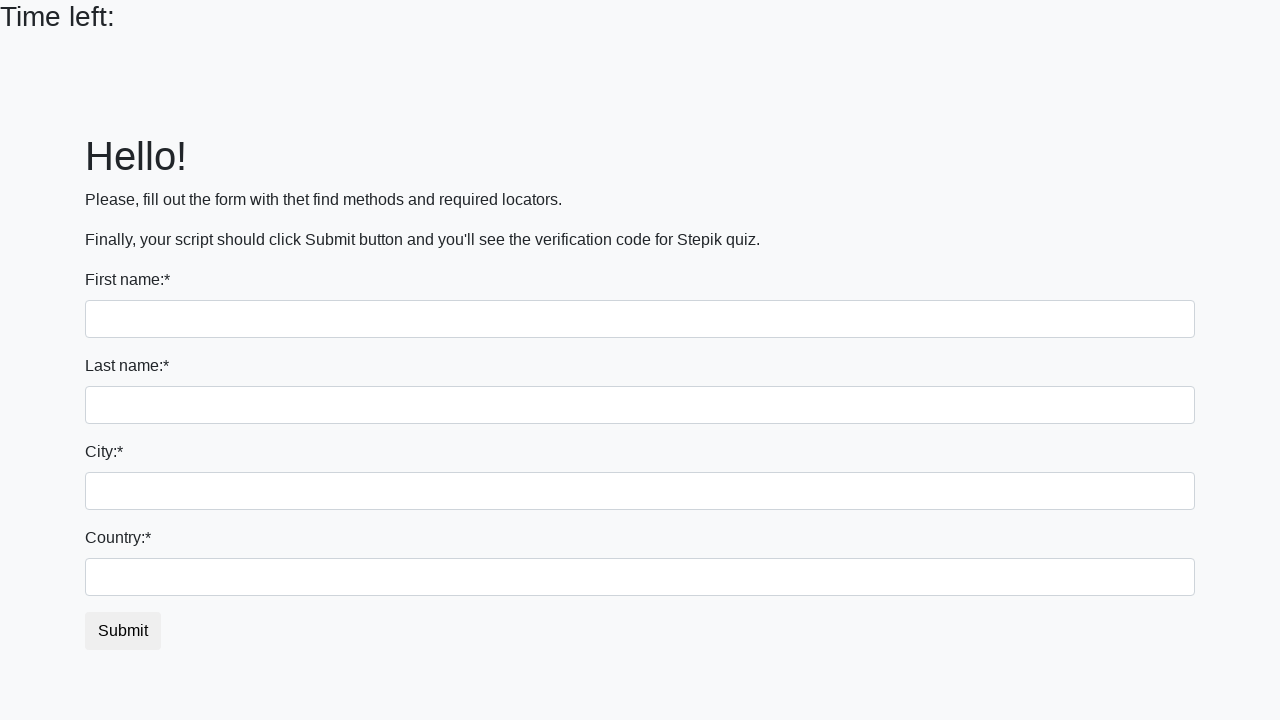

Filled first name field with 'Ivan' on input
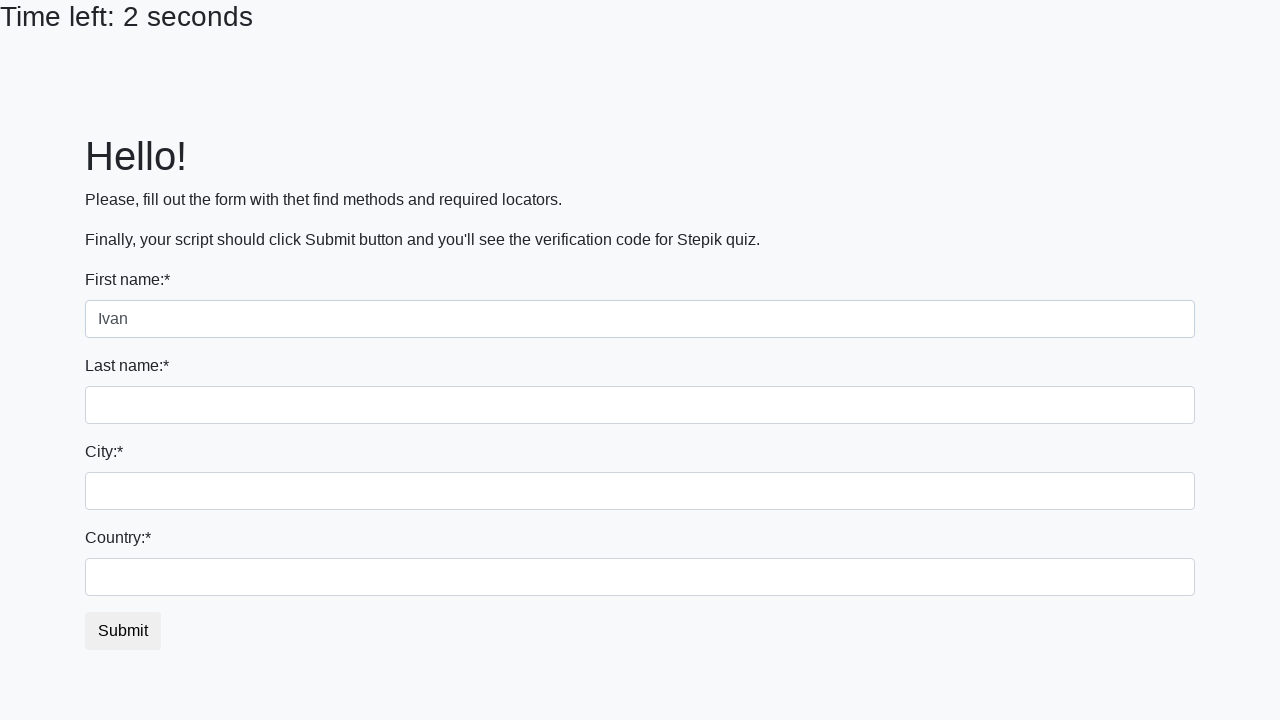

Filled last name field with 'Petrov' on input[name='last_name']
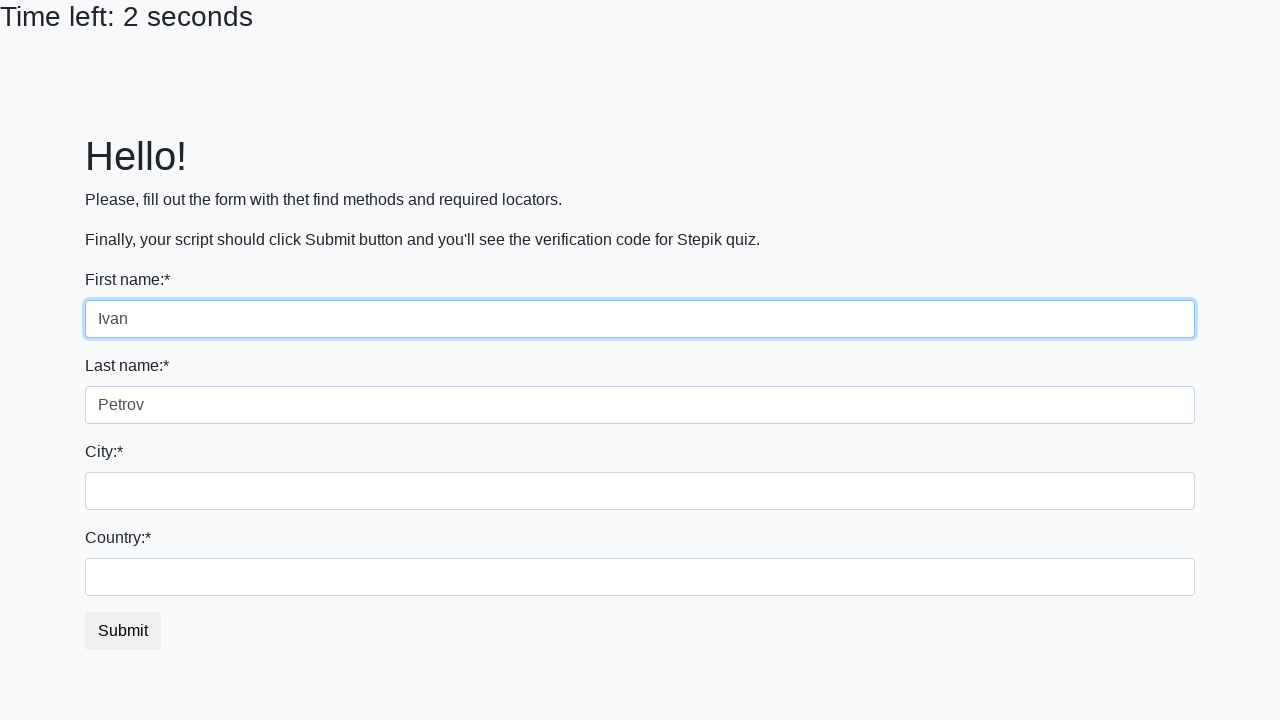

Filled city field with 'Smolensk' on .form-control.city
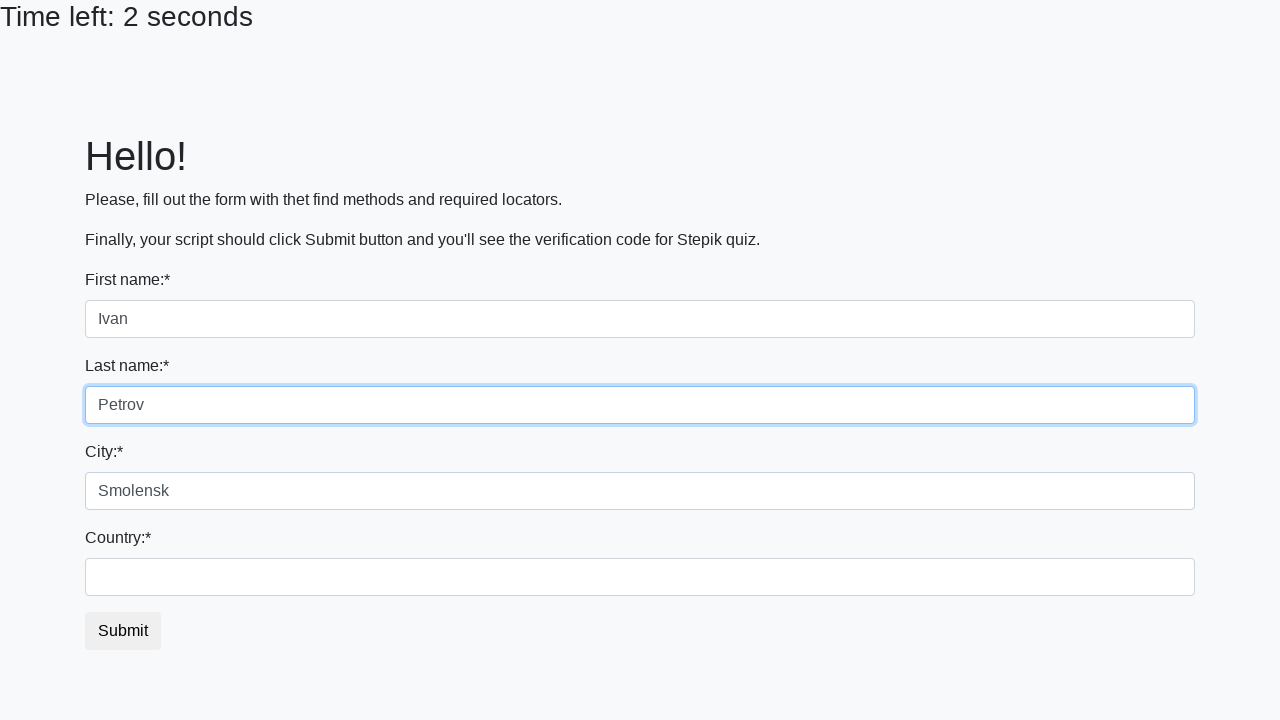

Filled country field with 'Russia' on #country
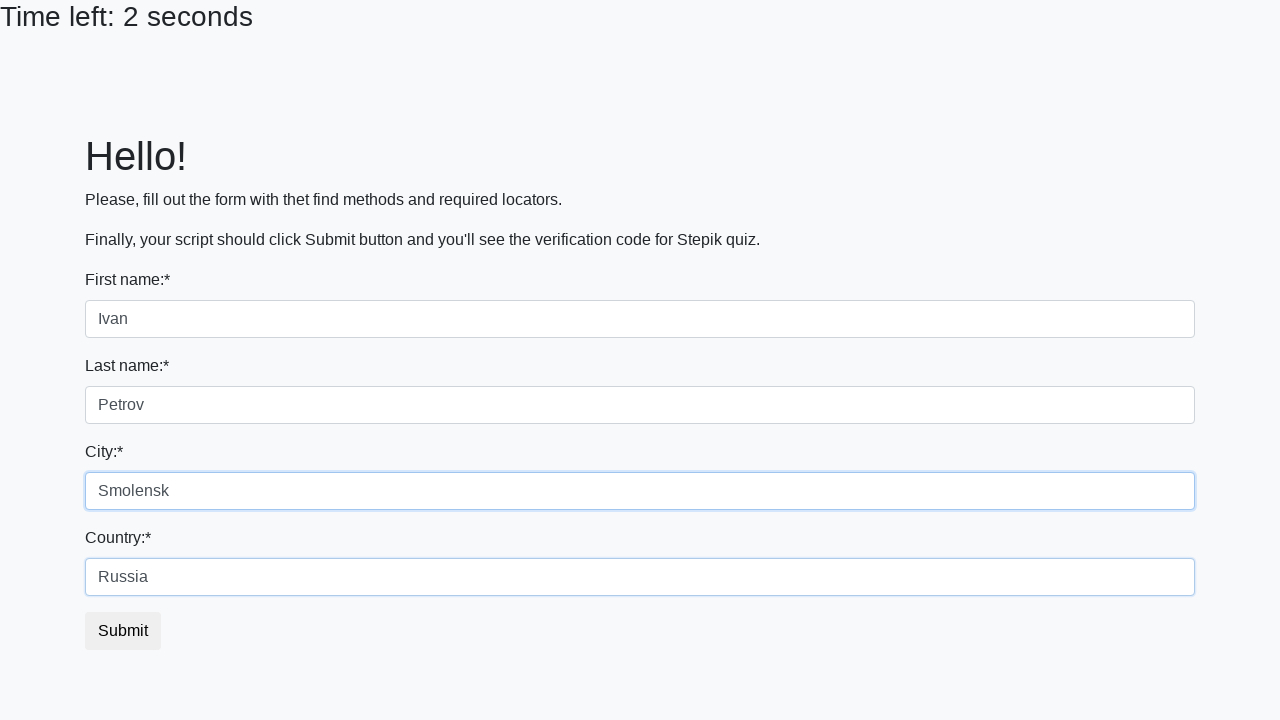

Clicked submit button to submit form at (123, 631) on button.btn
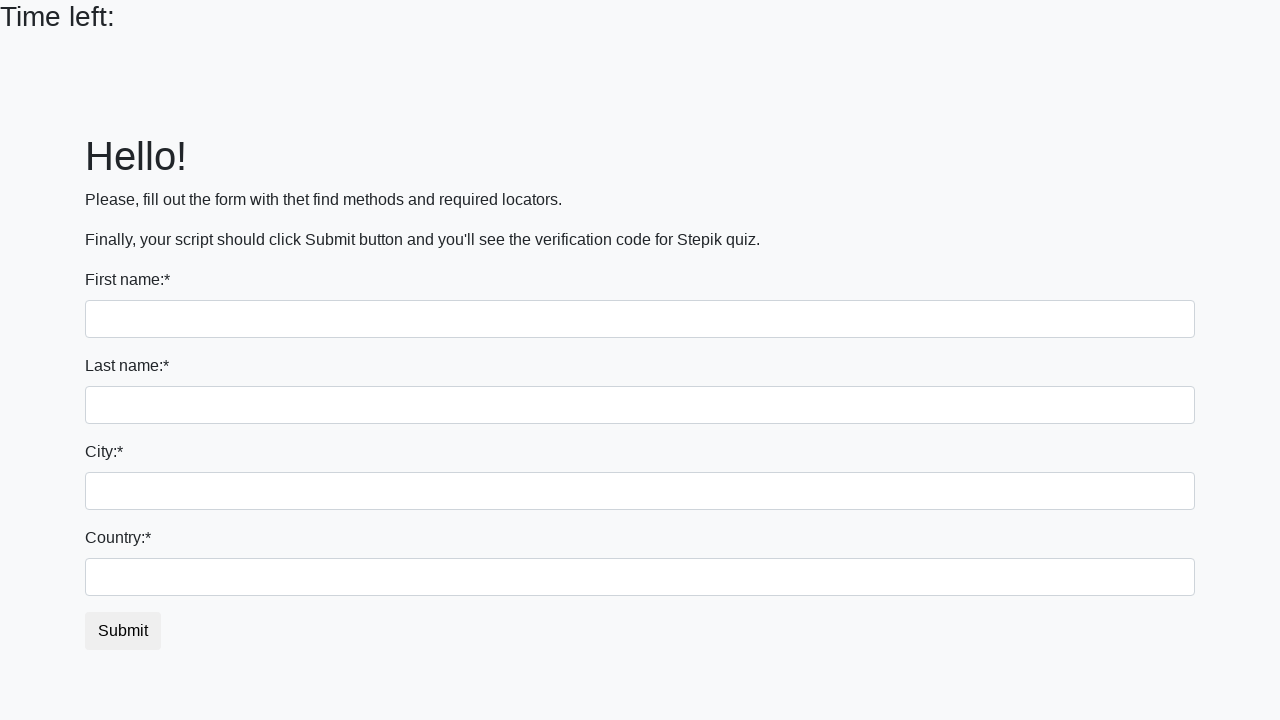

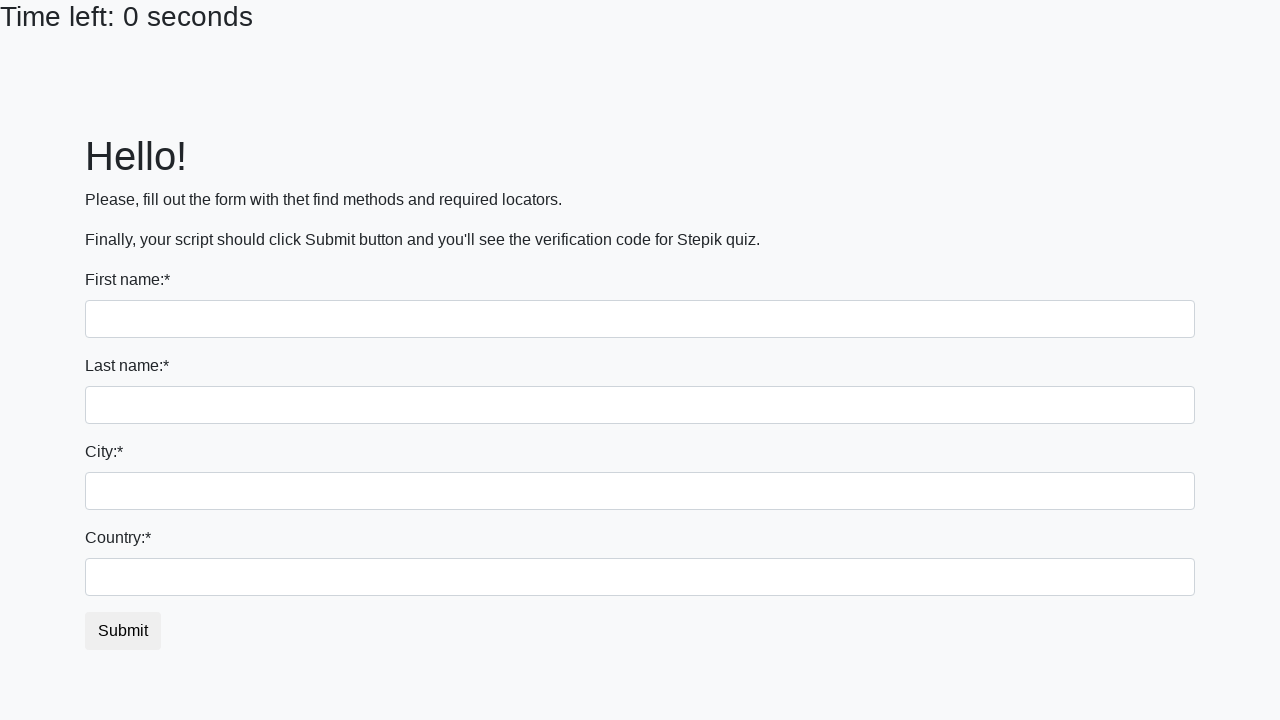